Tests a registration form by filling in required fields in the first block and submitting the form to verify successful registration

Starting URL: http://suninjuly.github.io/registration1.html

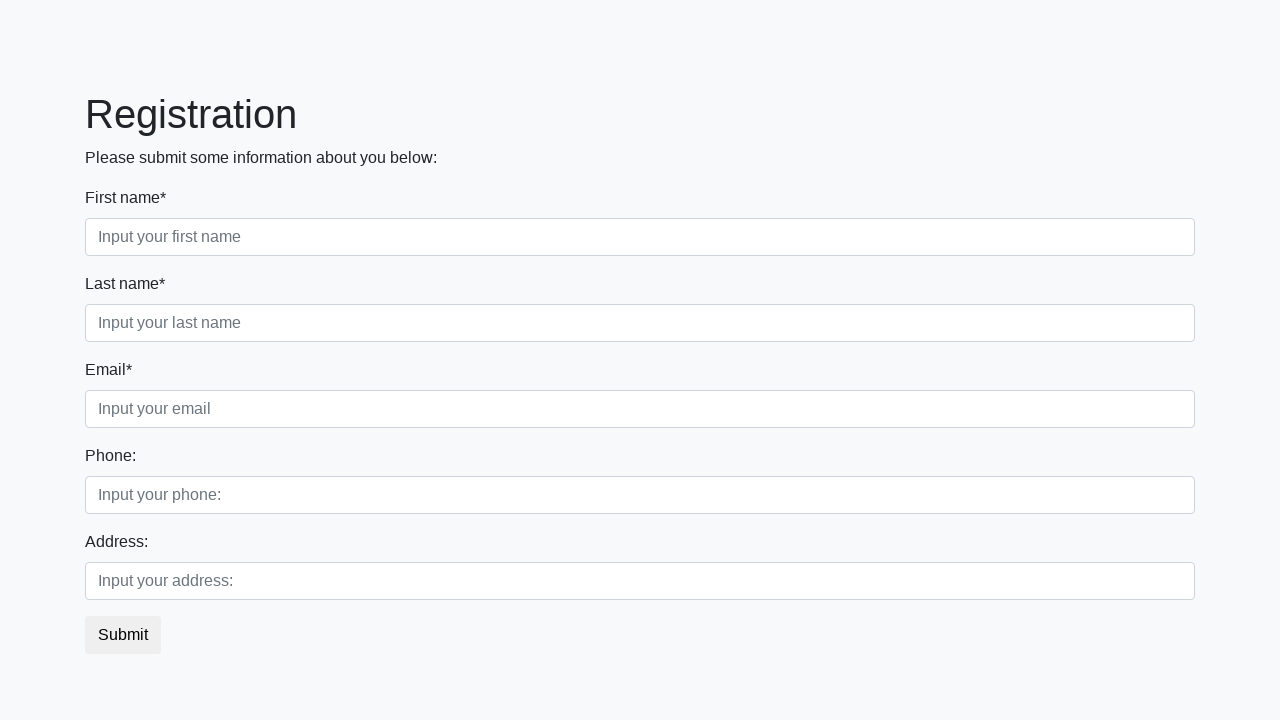

Filled first name field with 'John' on div.first_block .first
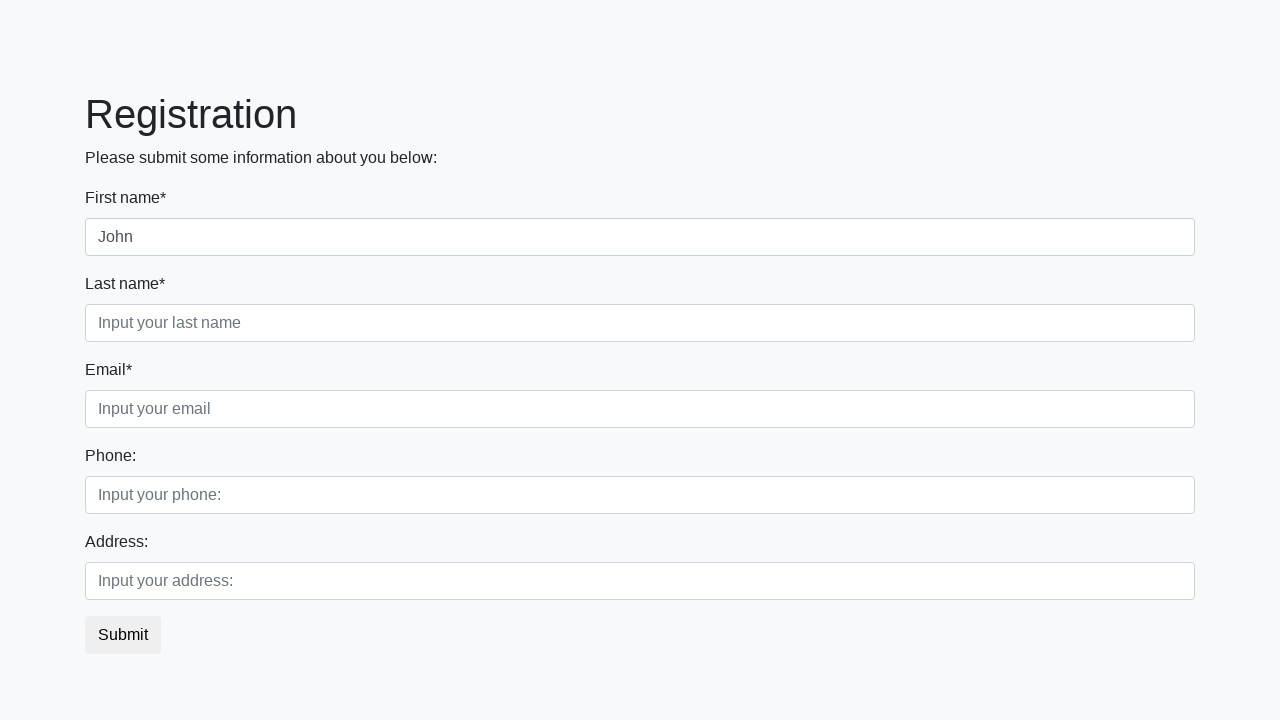

Filled last name field with 'Doe' on div.first_block .second
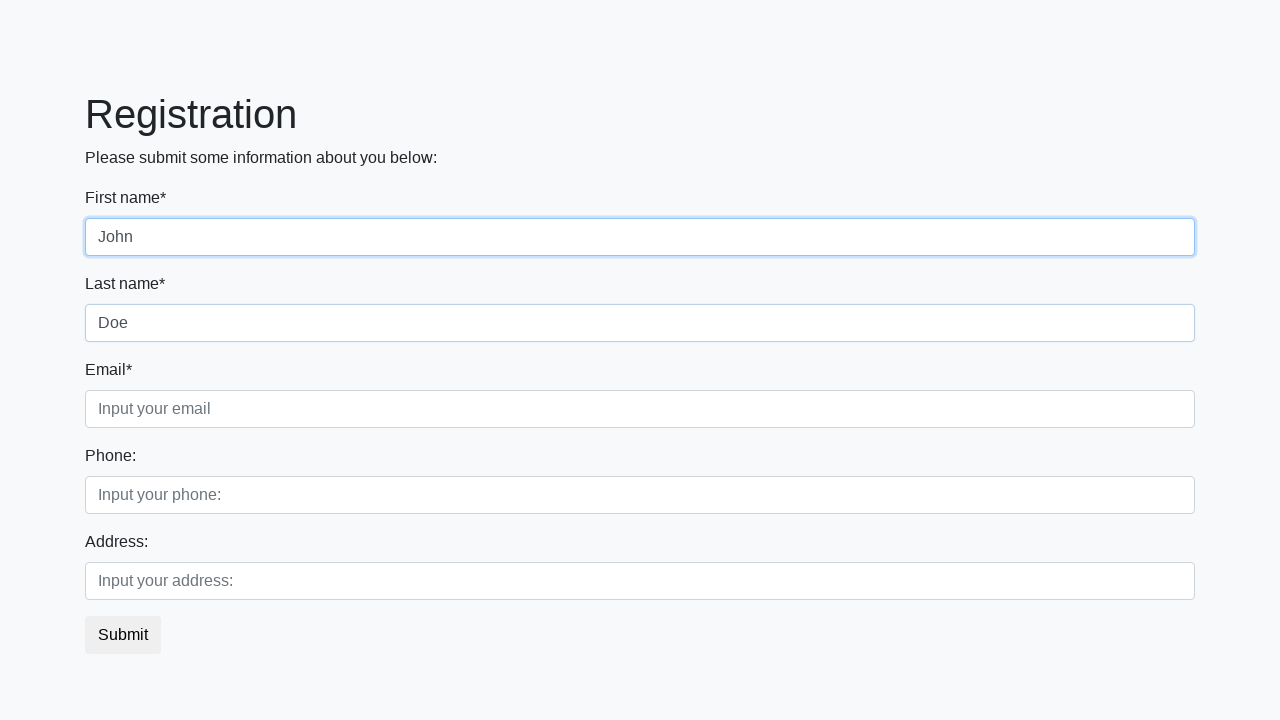

Filled email field with 'john.doe@example.com' on div.first_block .third
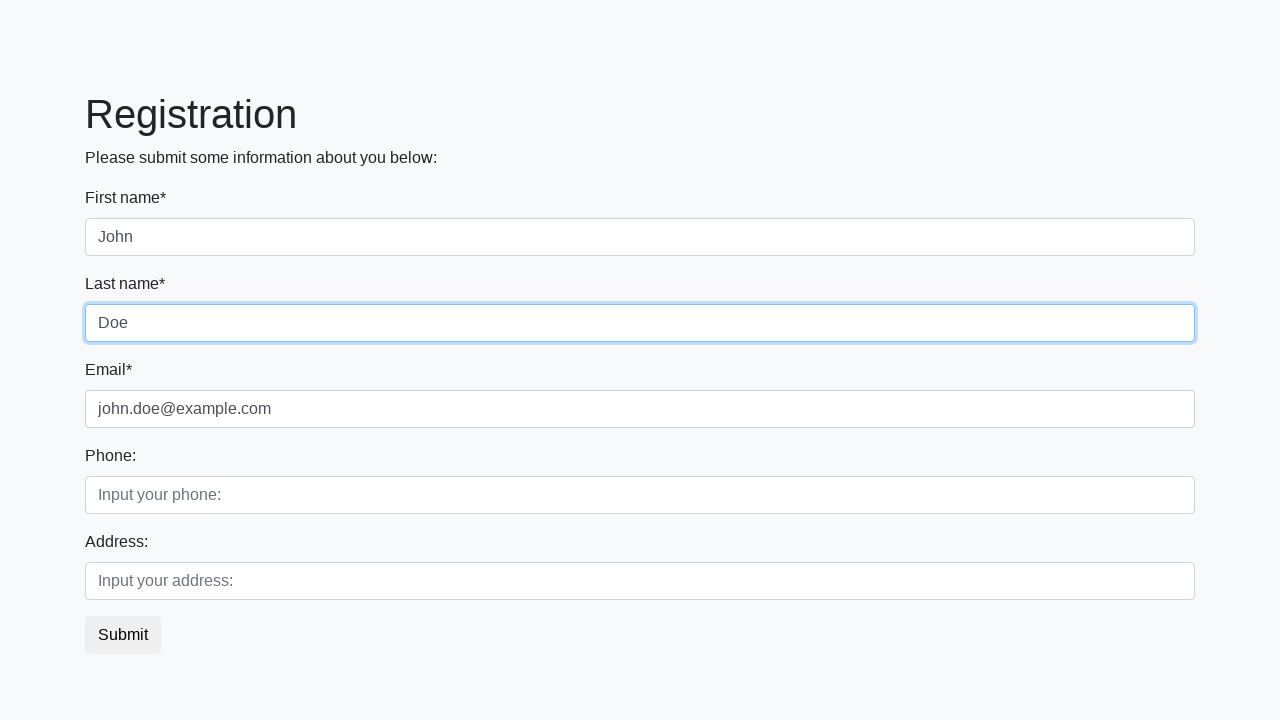

Clicked submit button to register at (123, 635) on button.btn
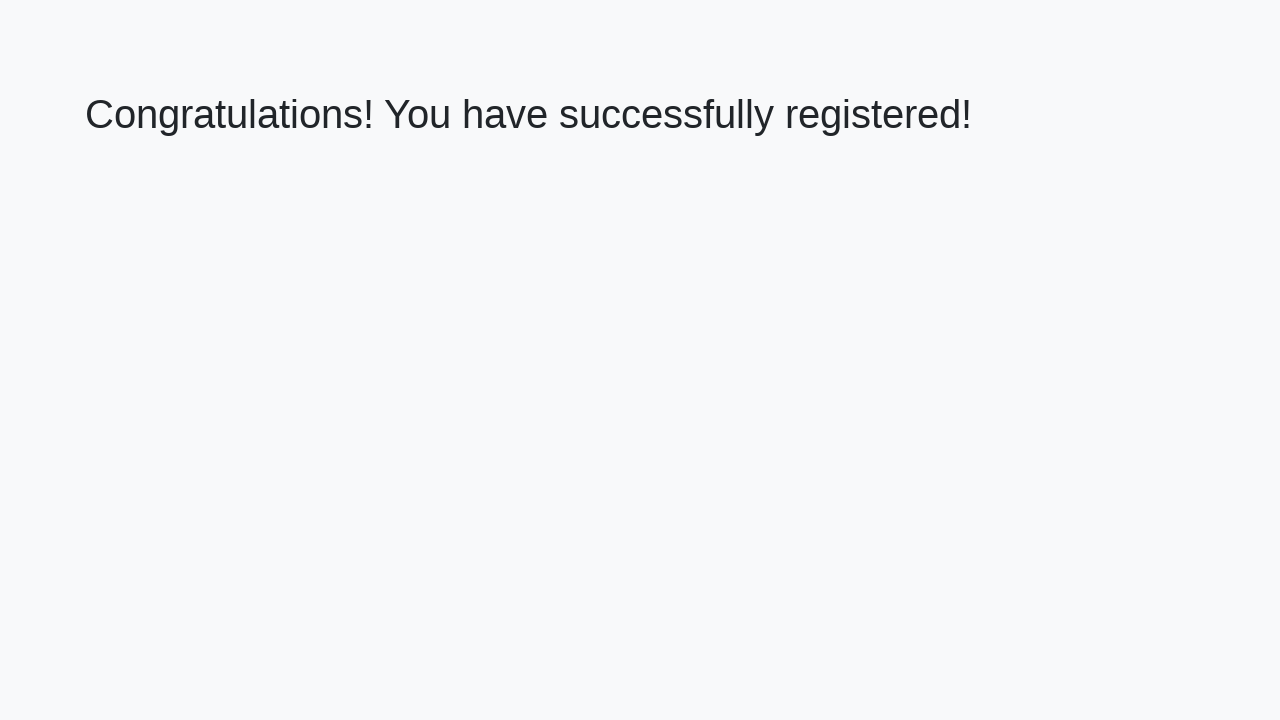

Success message loaded
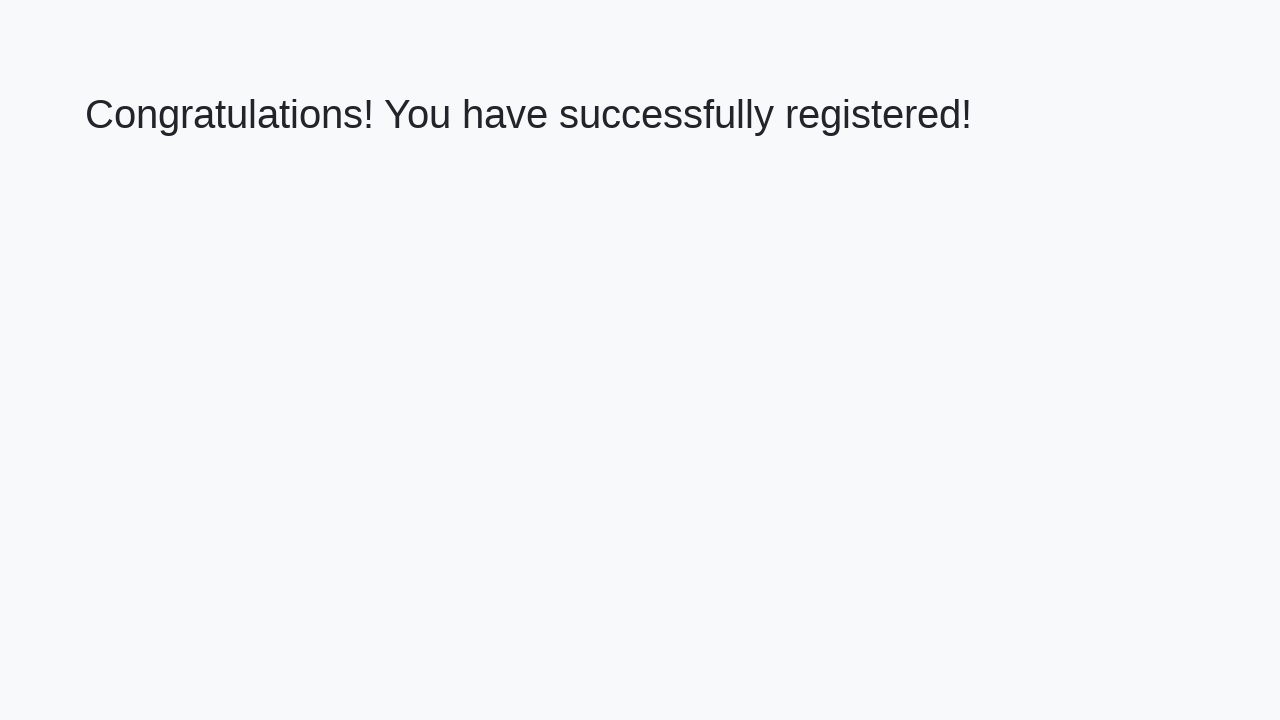

Retrieved success message text
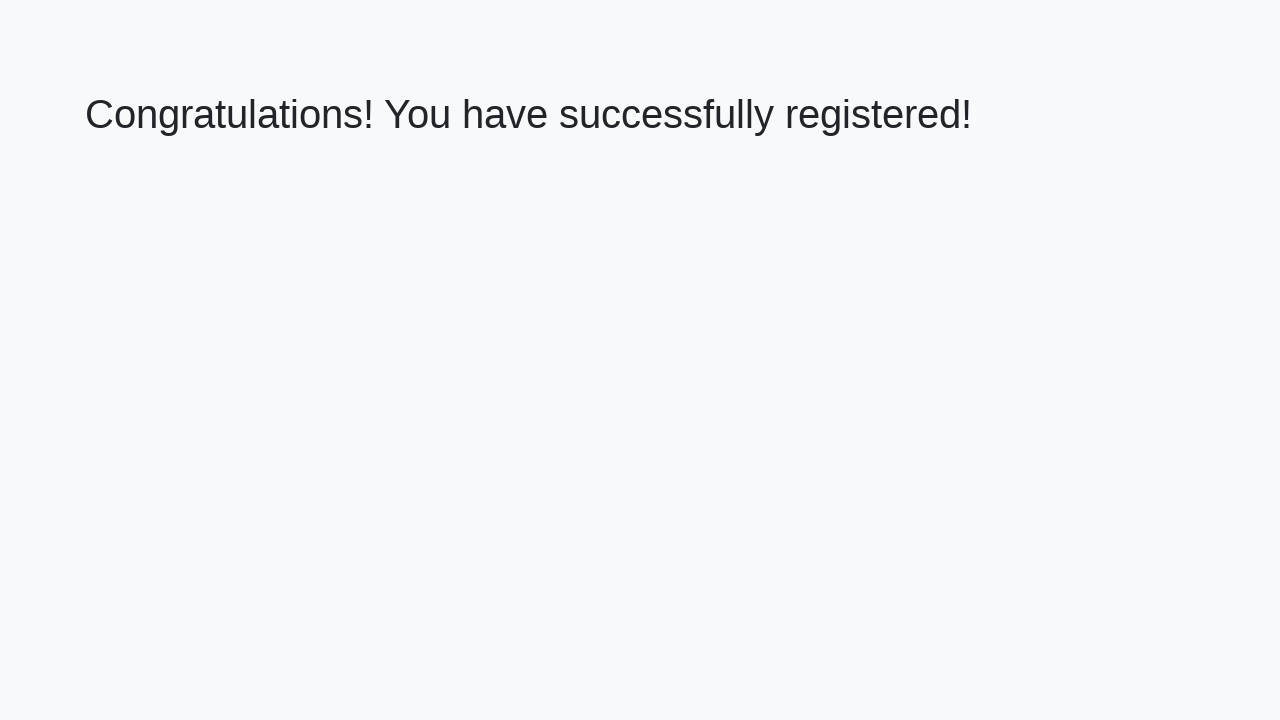

Verified successful registration message
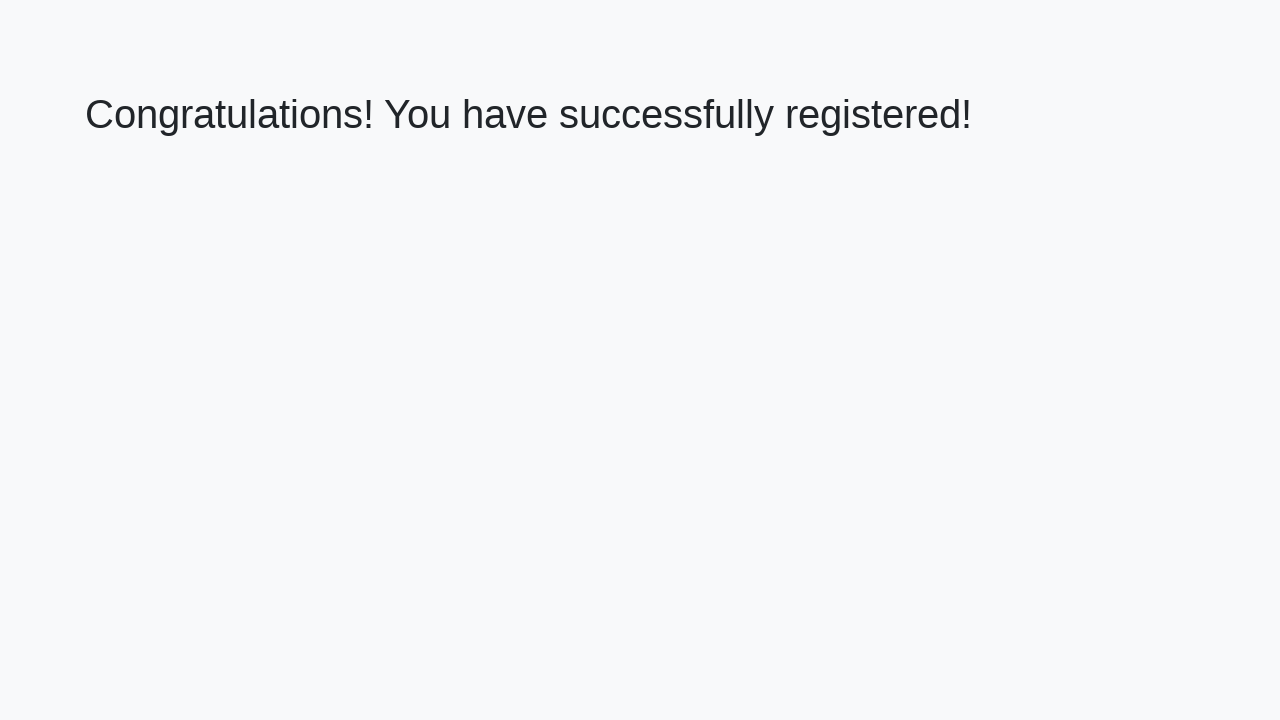

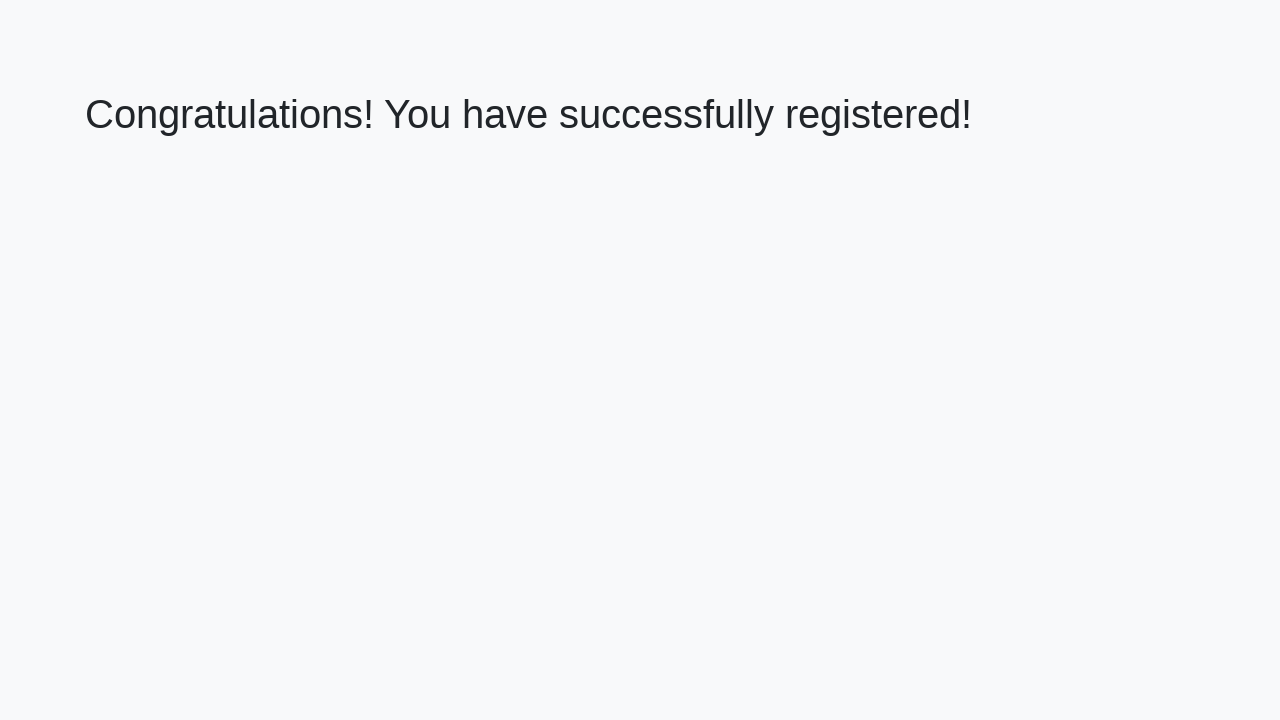